Tests window handling by navigating to a page, clicking a link that opens a new window/tab, switching to the new window to verify its content, and then switching back to the original window to verify it remains accessible.

Starting URL: https://the-internet.herokuapp.com/windows

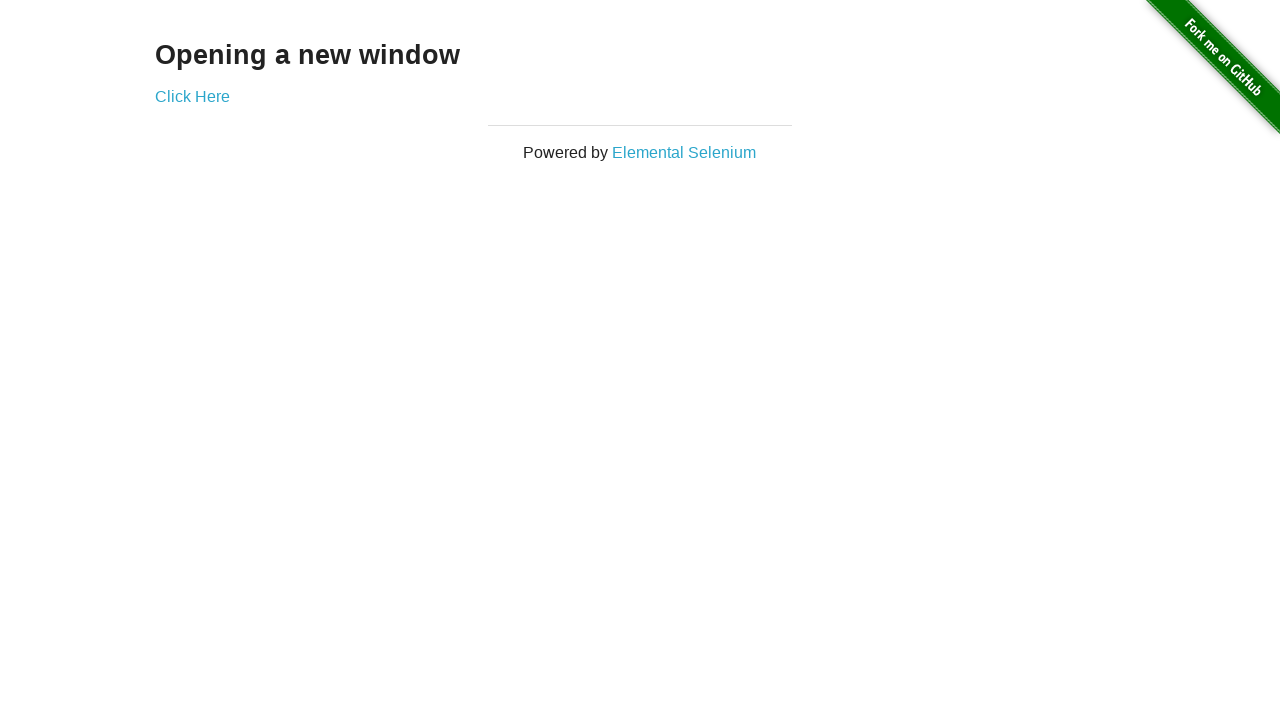

Located h3 heading element
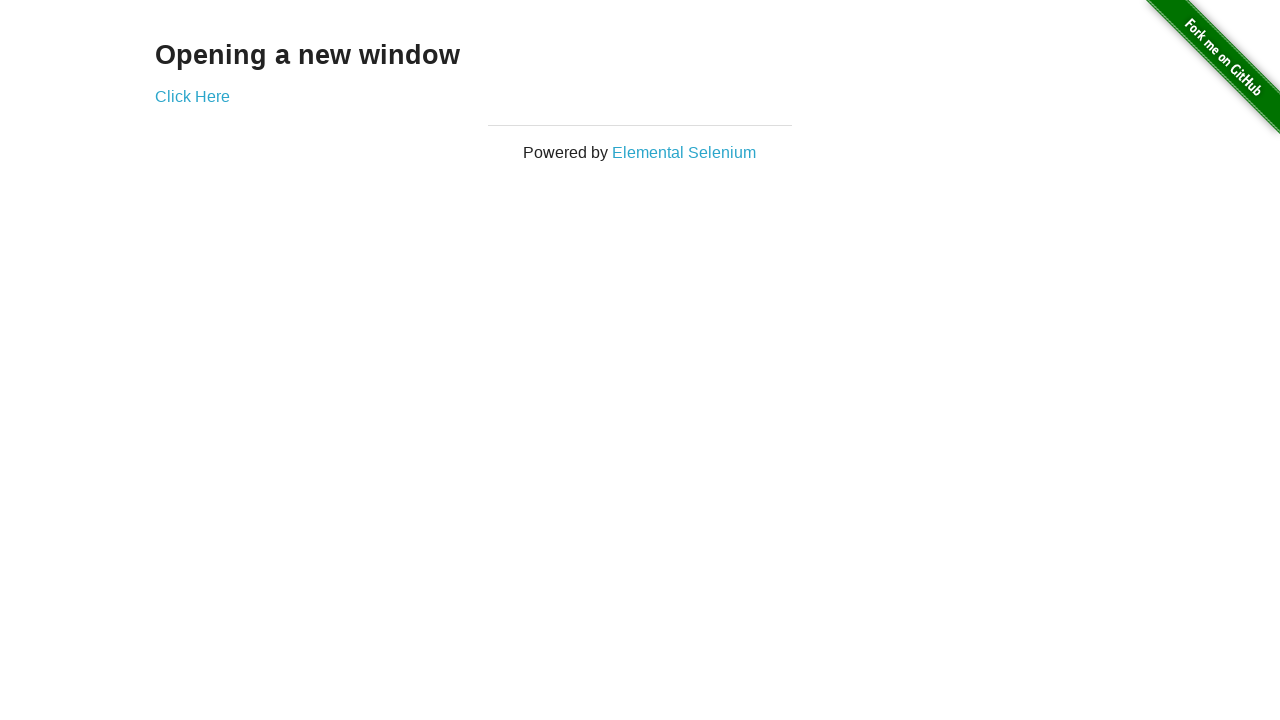

Verified heading text is 'Opening a new window'
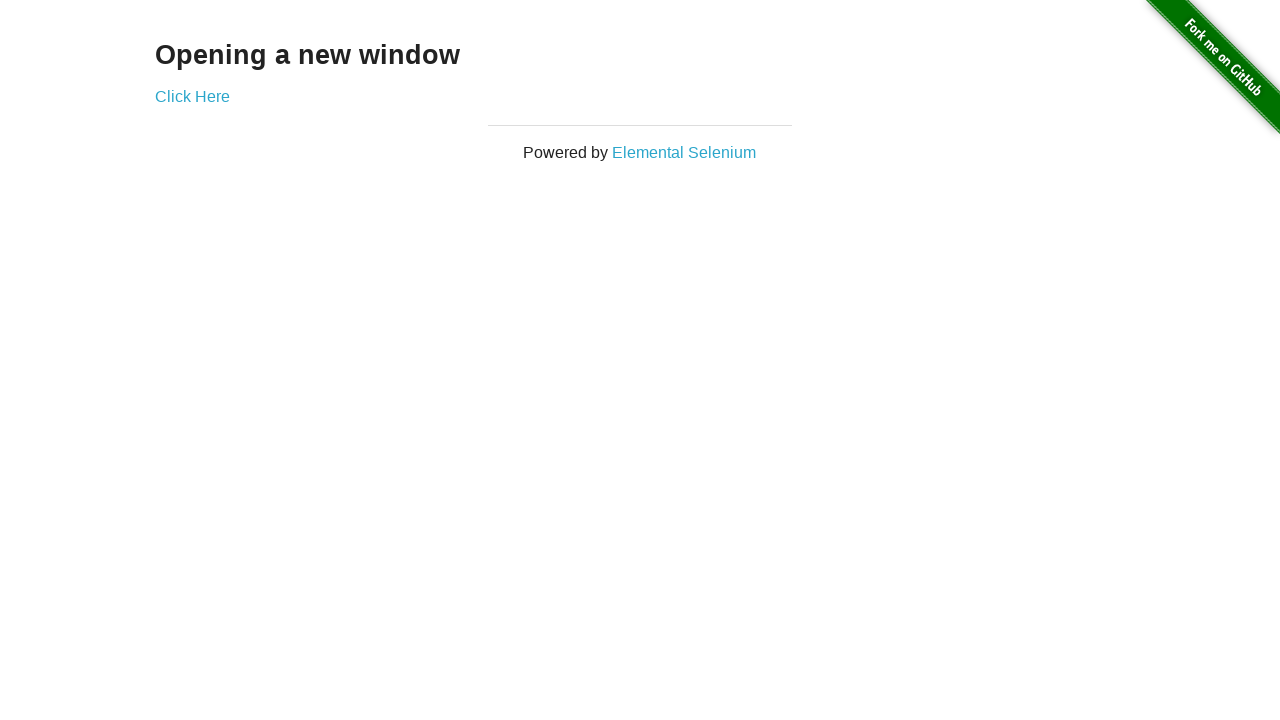

Verified page title is 'The Internet'
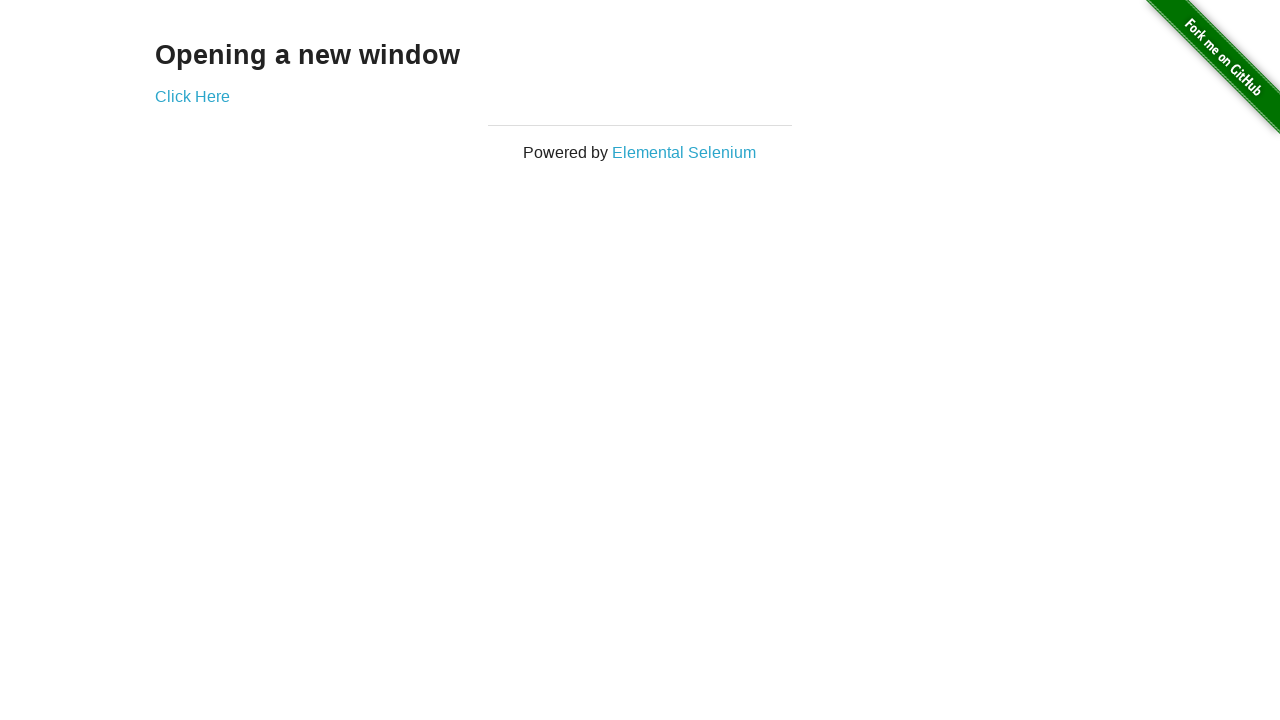

Stored reference to first page
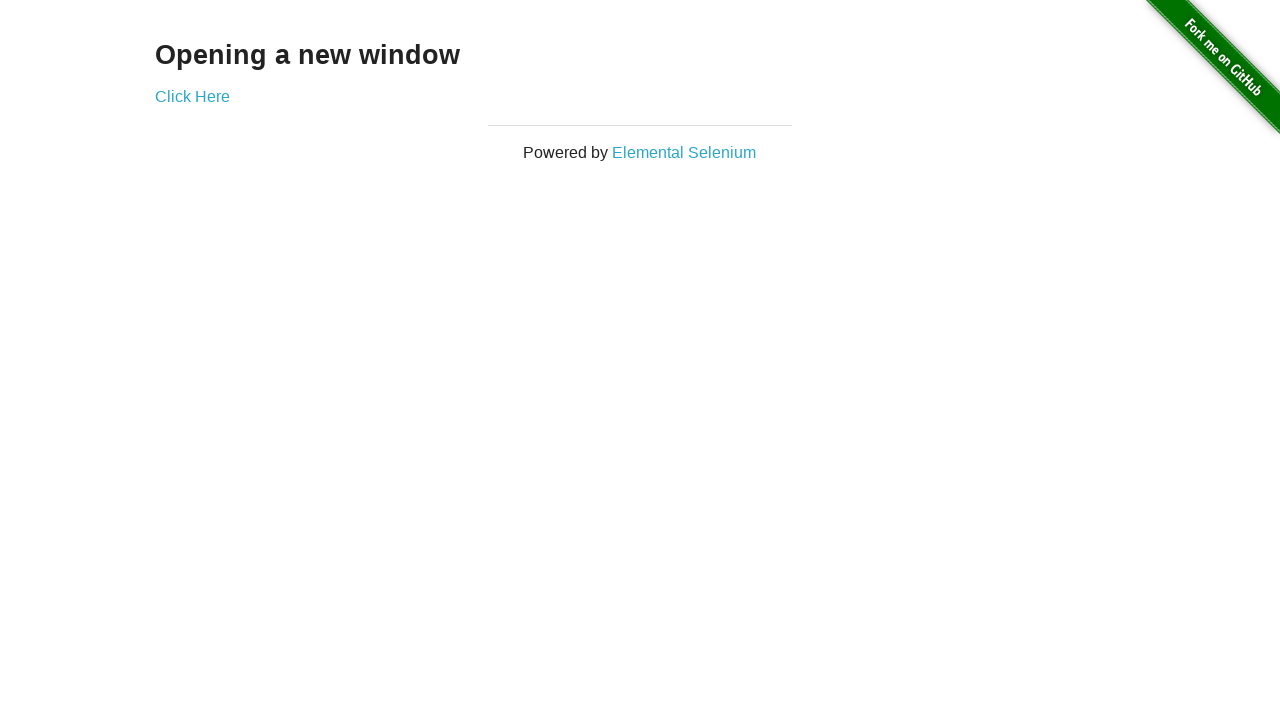

Clicked 'Click Here' link to open new window/tab at (192, 96) on text=Click Here
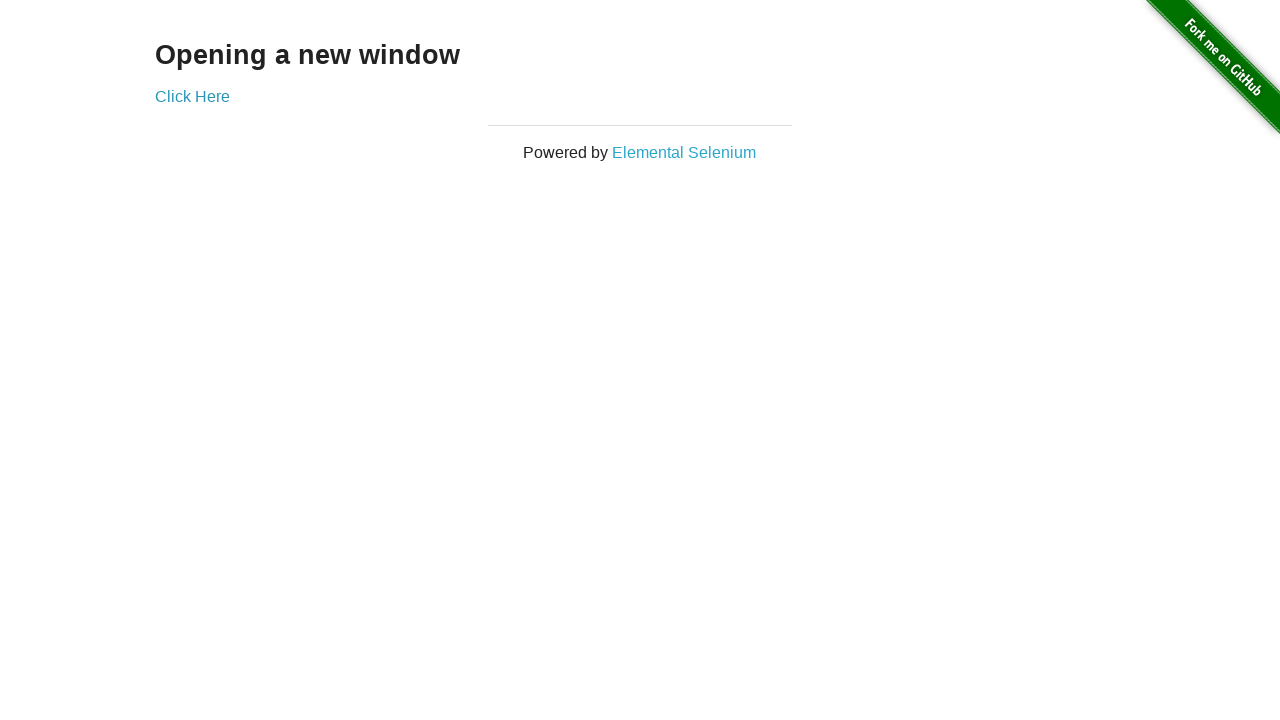

Retrieved new page reference
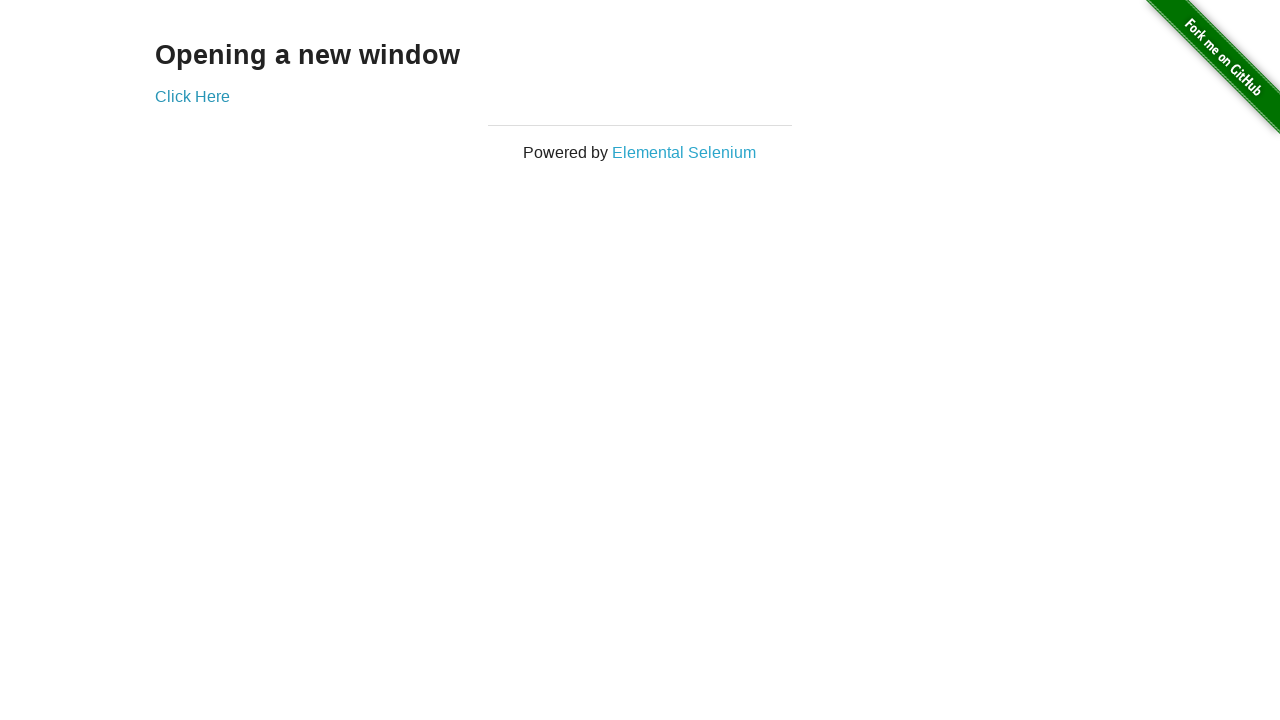

Waited for new page to fully load
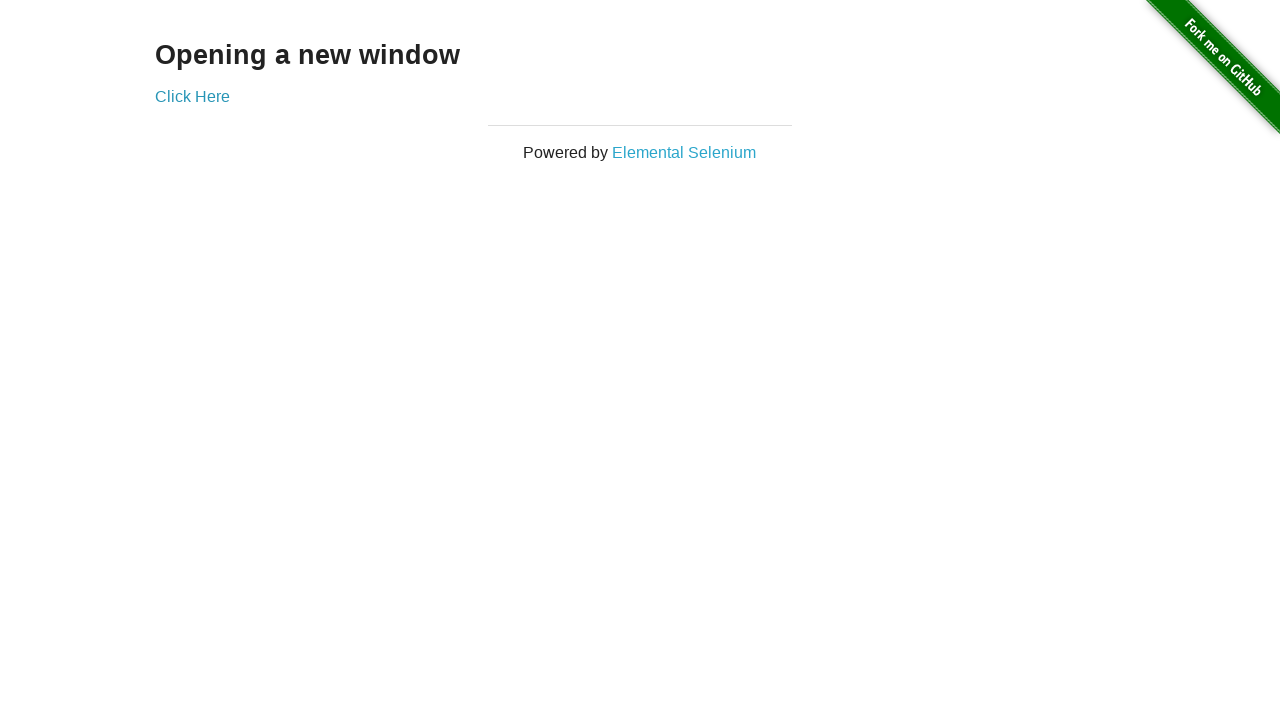

Verified new page title is 'New Window'
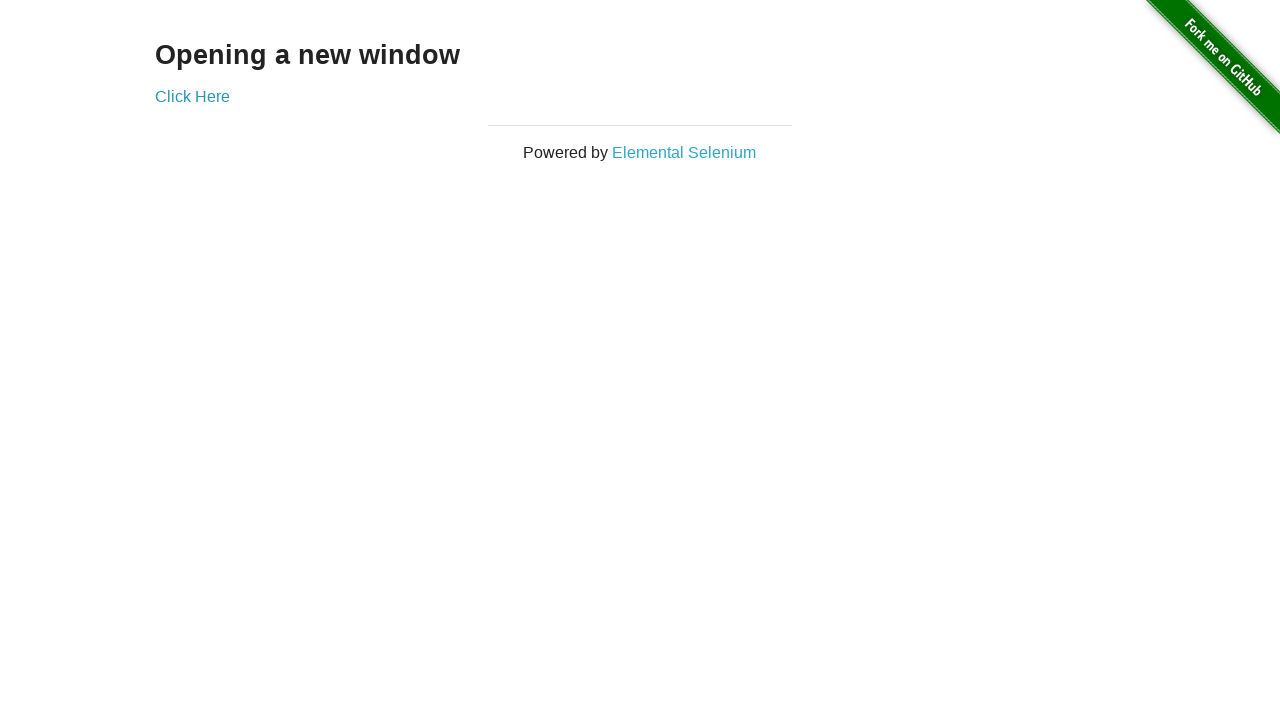

Located h3 heading element on new page
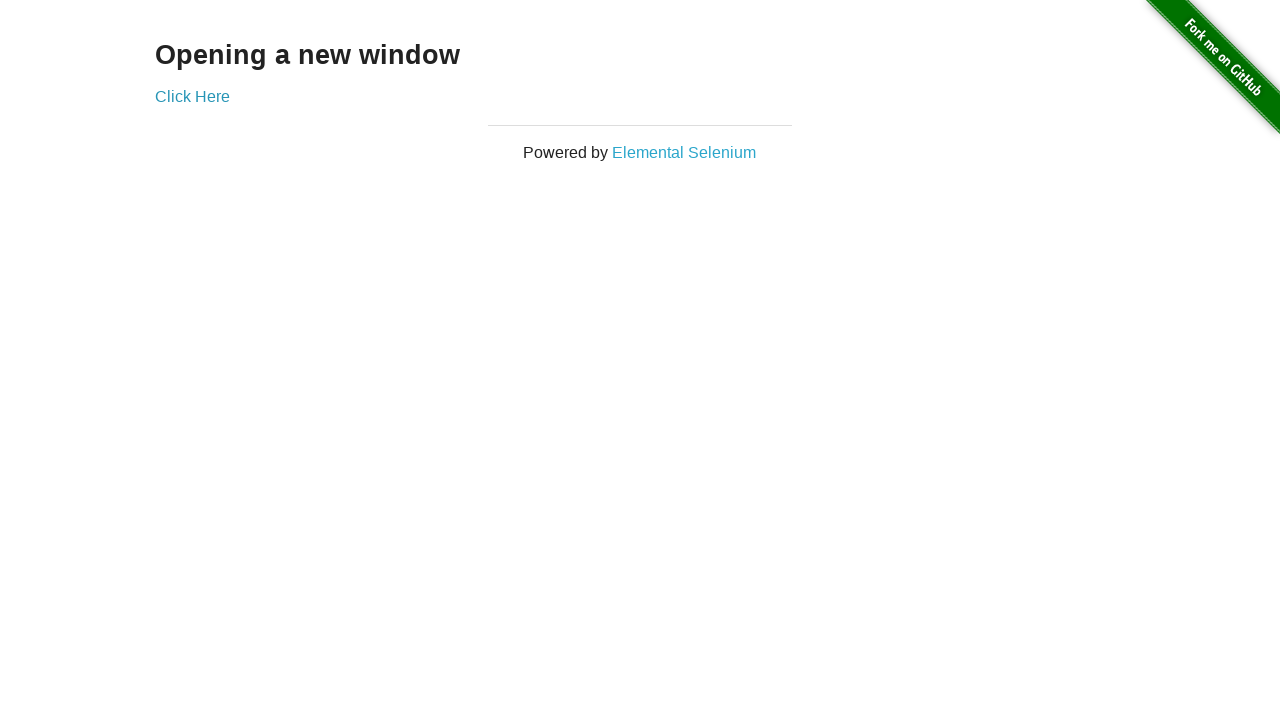

Verified new page heading text is 'New Window'
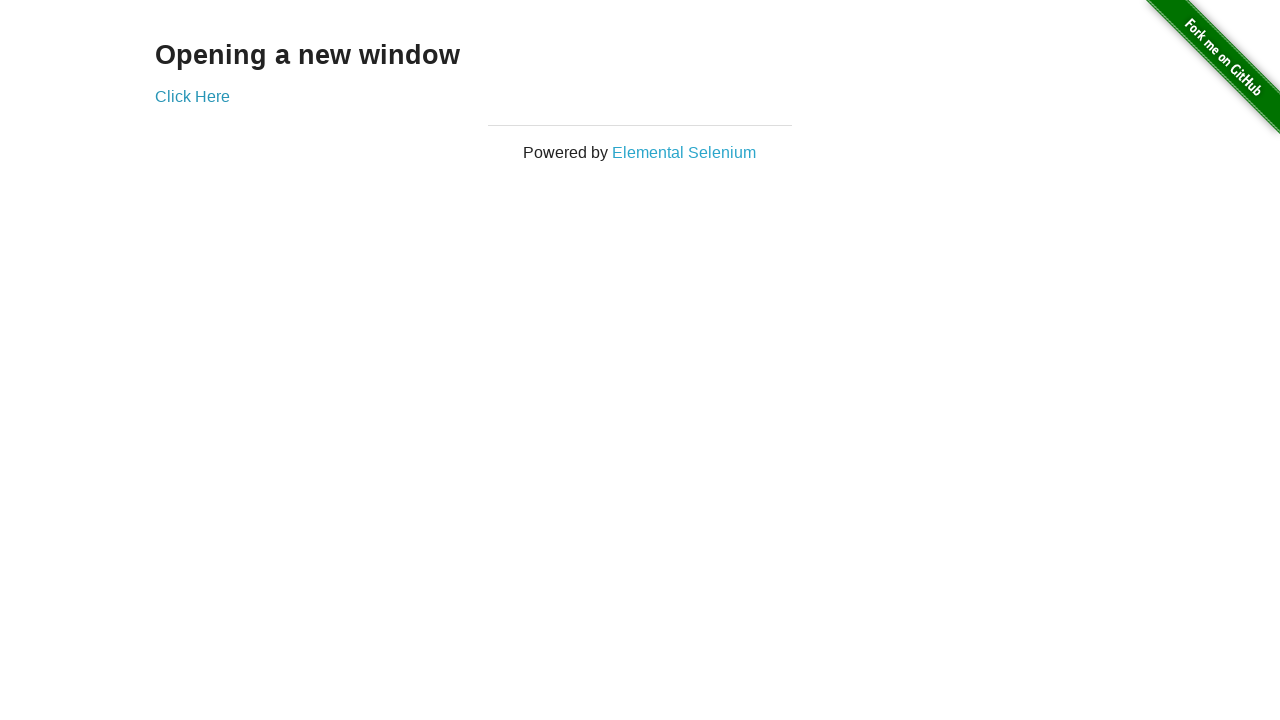

Switched back to first page
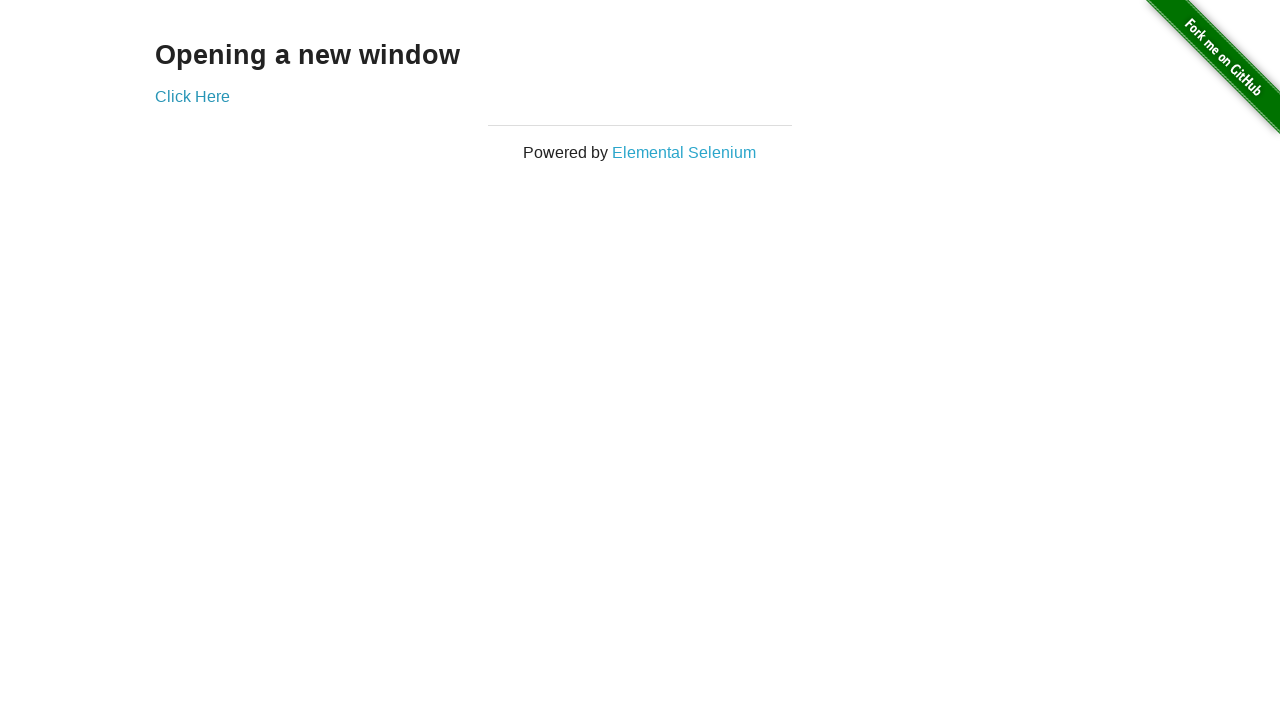

Verified first page title is still 'The Internet'
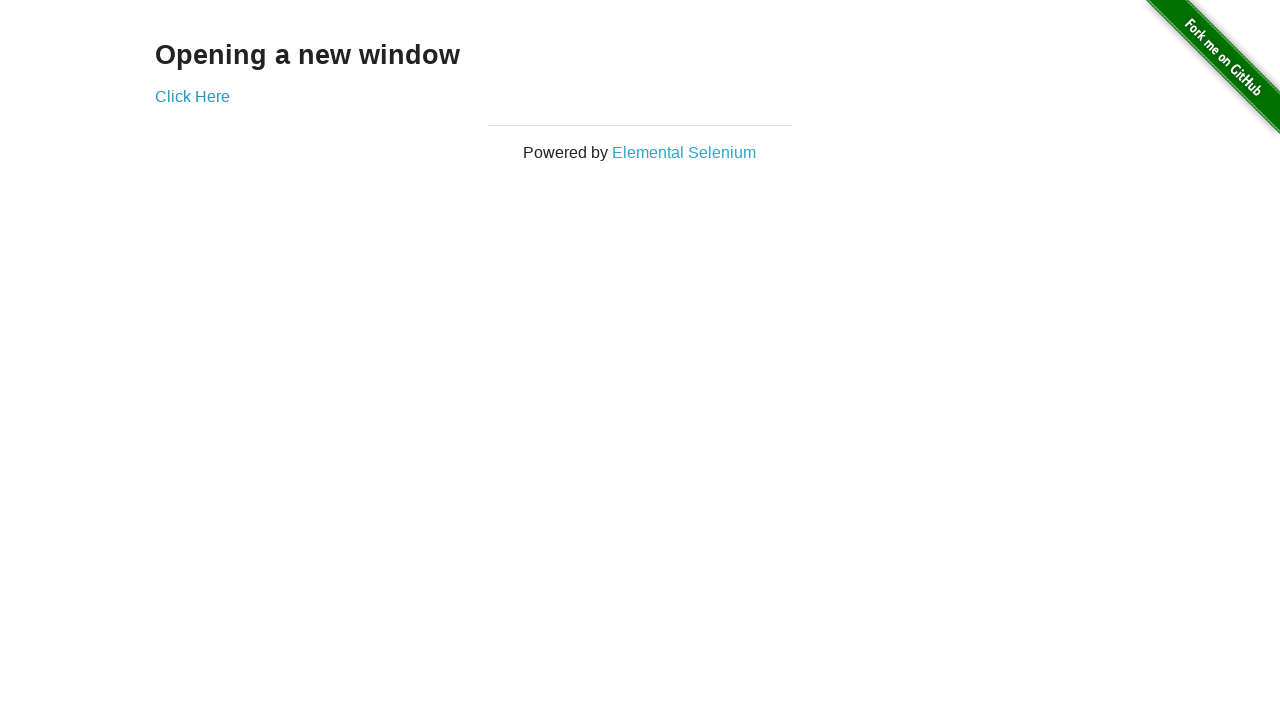

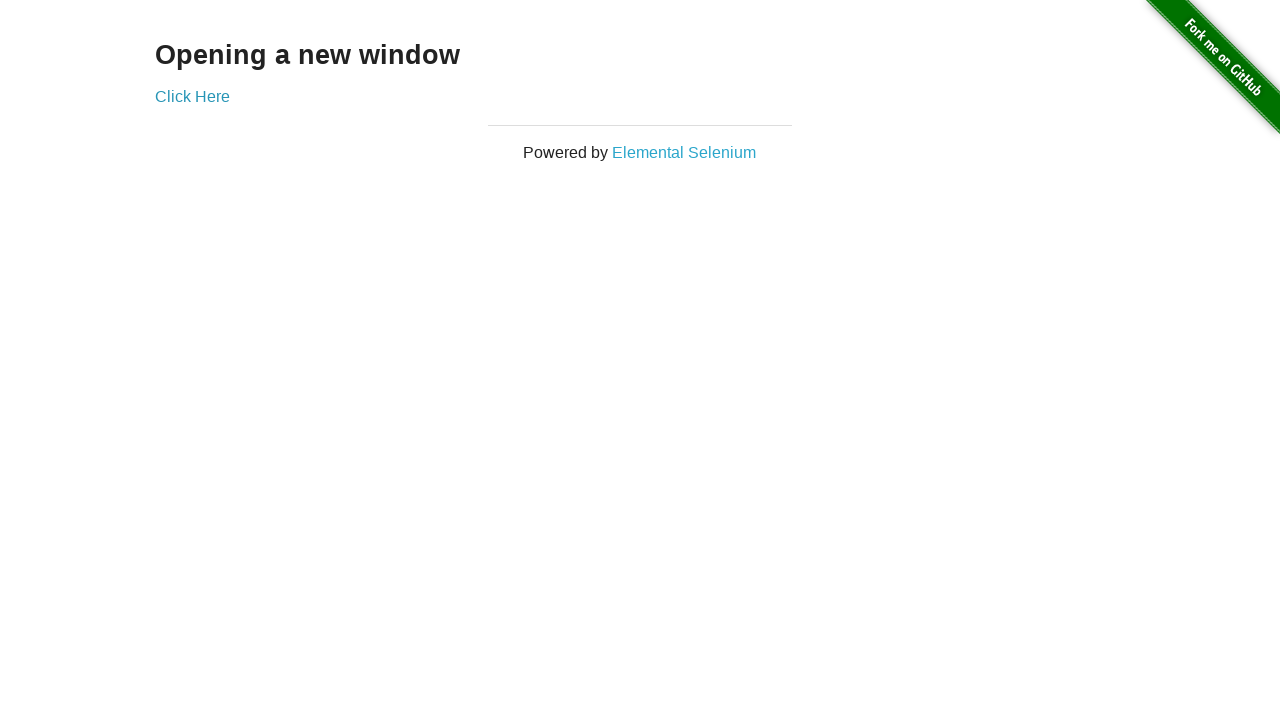